Tests navigation by clicking Browse Languages then Start menu and verifying the welcome heading

Starting URL: http://www.99-bottles-of-beer.net/

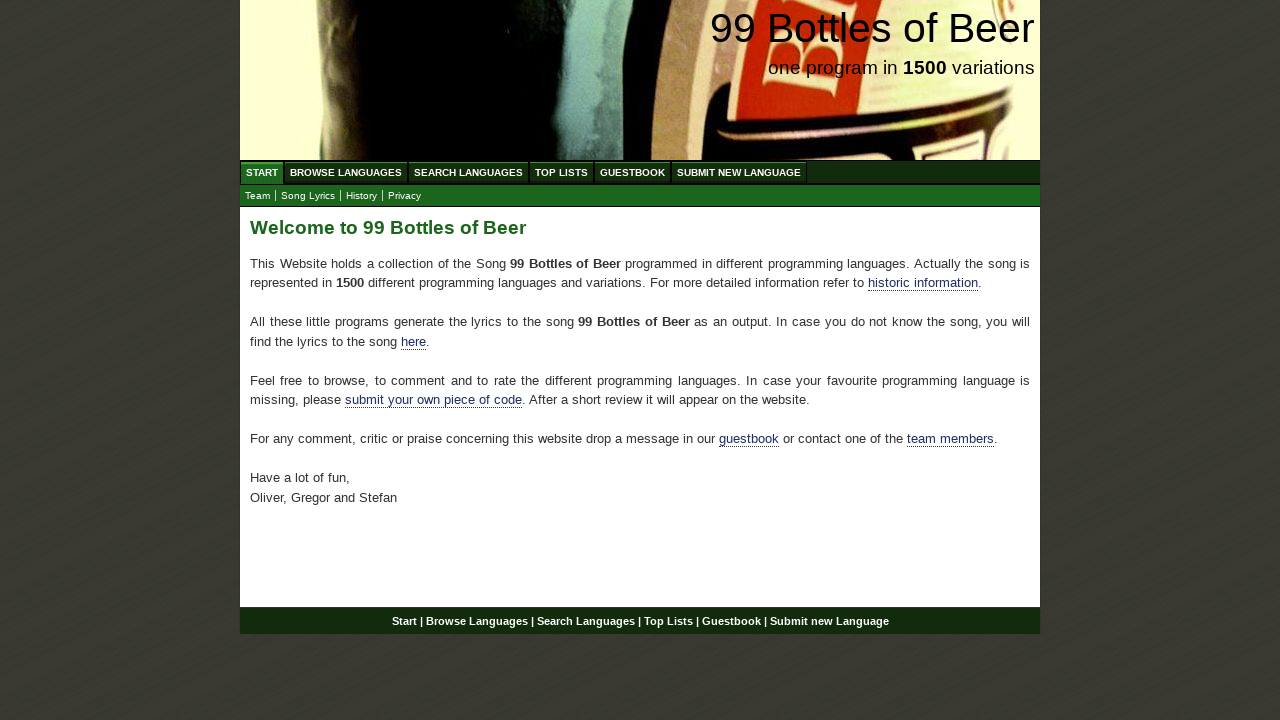

Clicked Browse Languages menu option at (346, 172) on xpath=//body/div[@id='wrap']/div[@id='navigation']/ul[@id='menu']/li/a[@href='/a
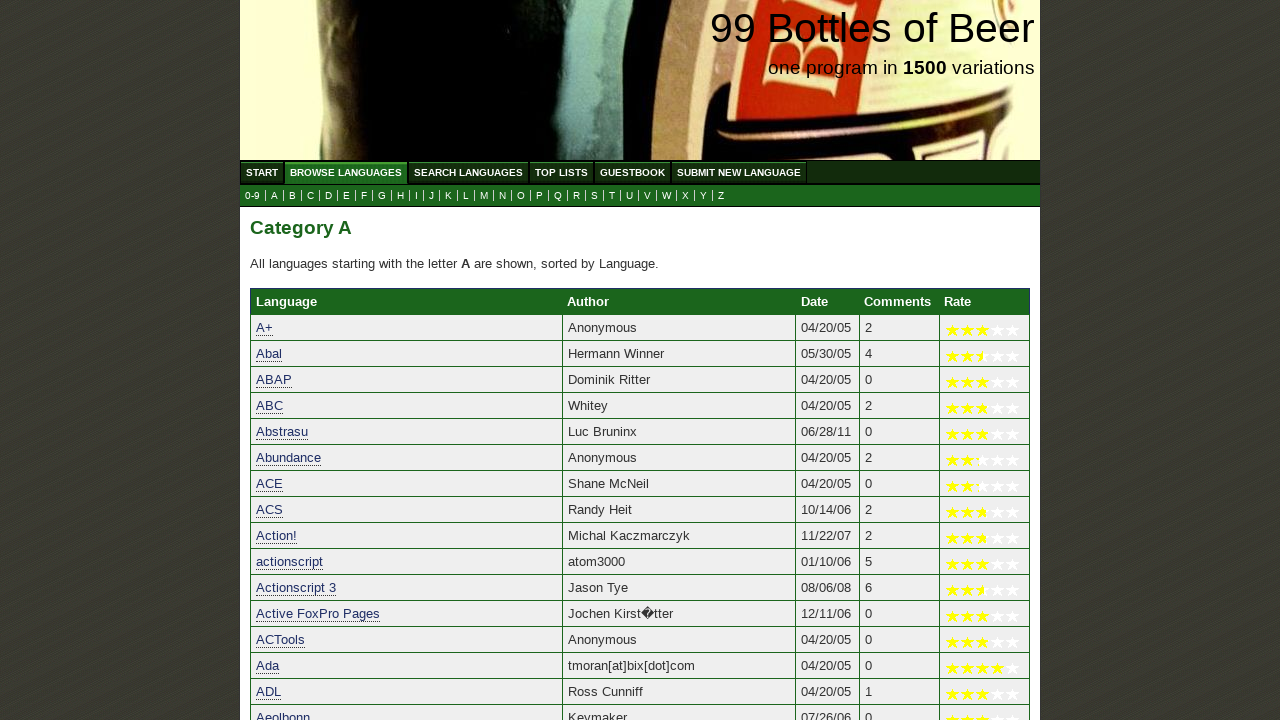

Clicked Start/Home menu option at (262, 172) on xpath=//body/div[@id='wrap']/div[@id='navigation']/ul[@id='menu']/li/a[@href='/'
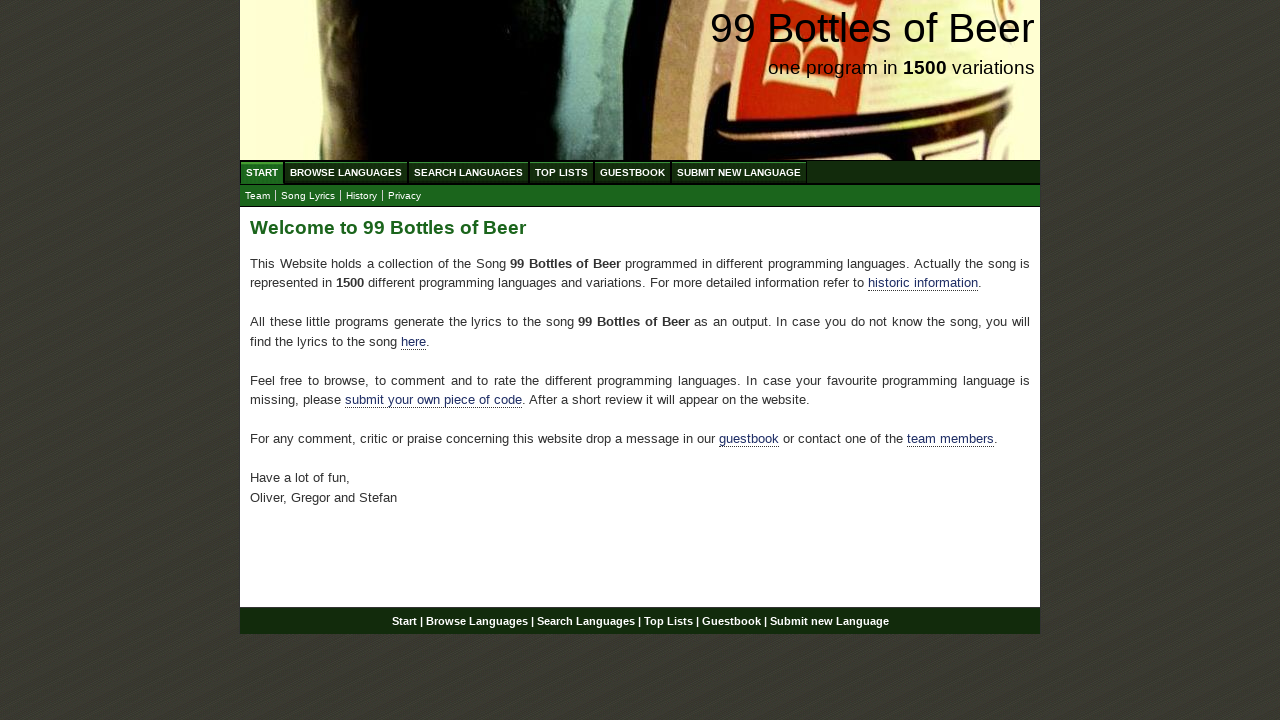

Welcome heading loaded successfully
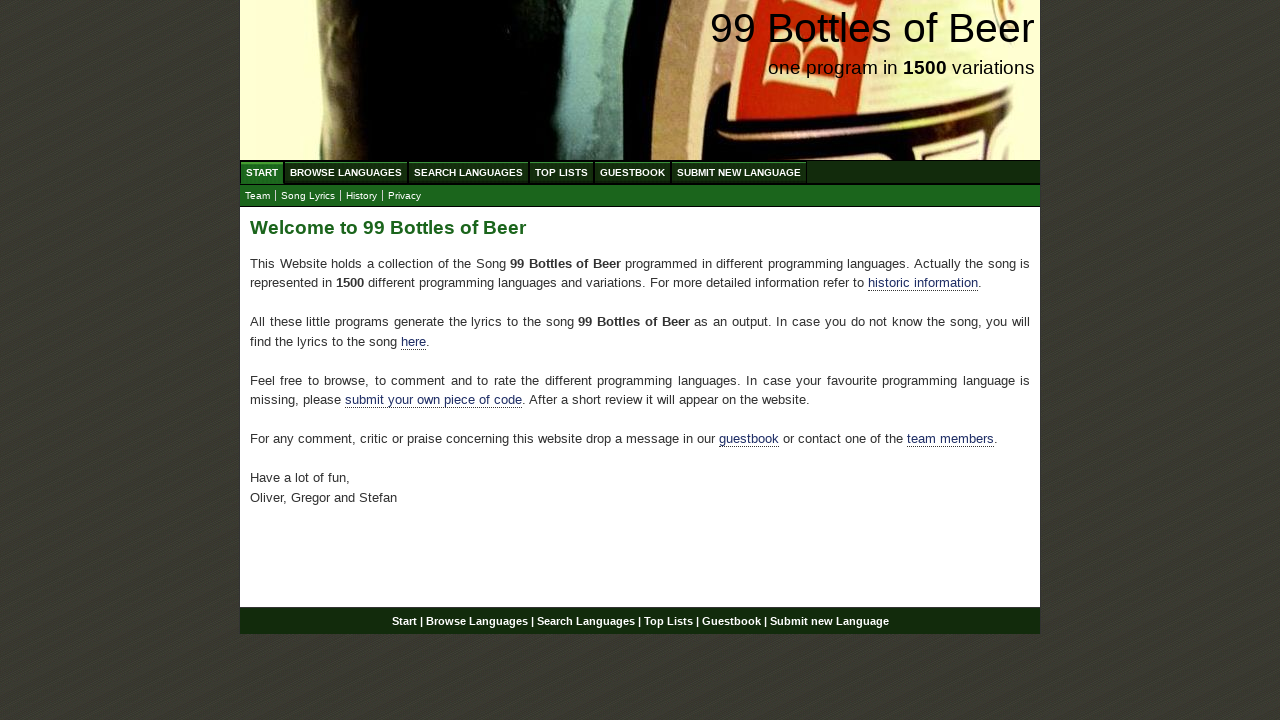

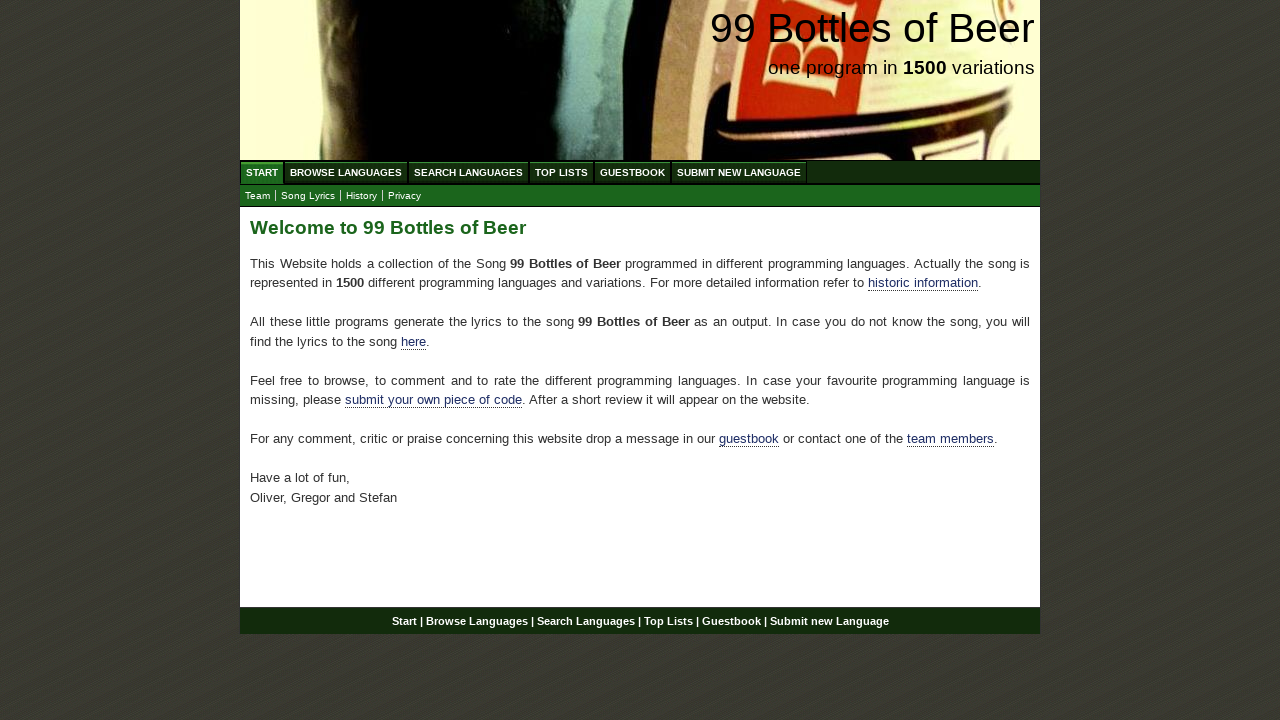